Tests mouse interactions by performing a double-click and right-click (context click) on a button element

Starting URL: https://demoqa.com/buttons

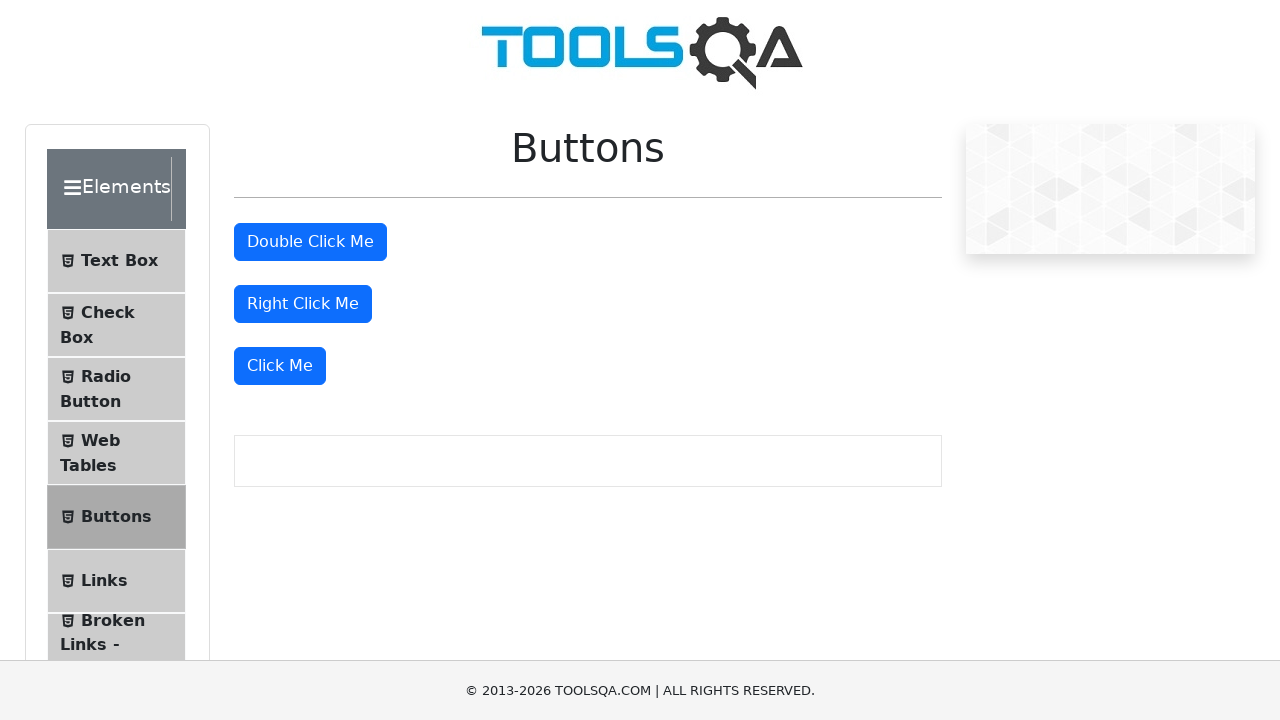

Located the right-click button element
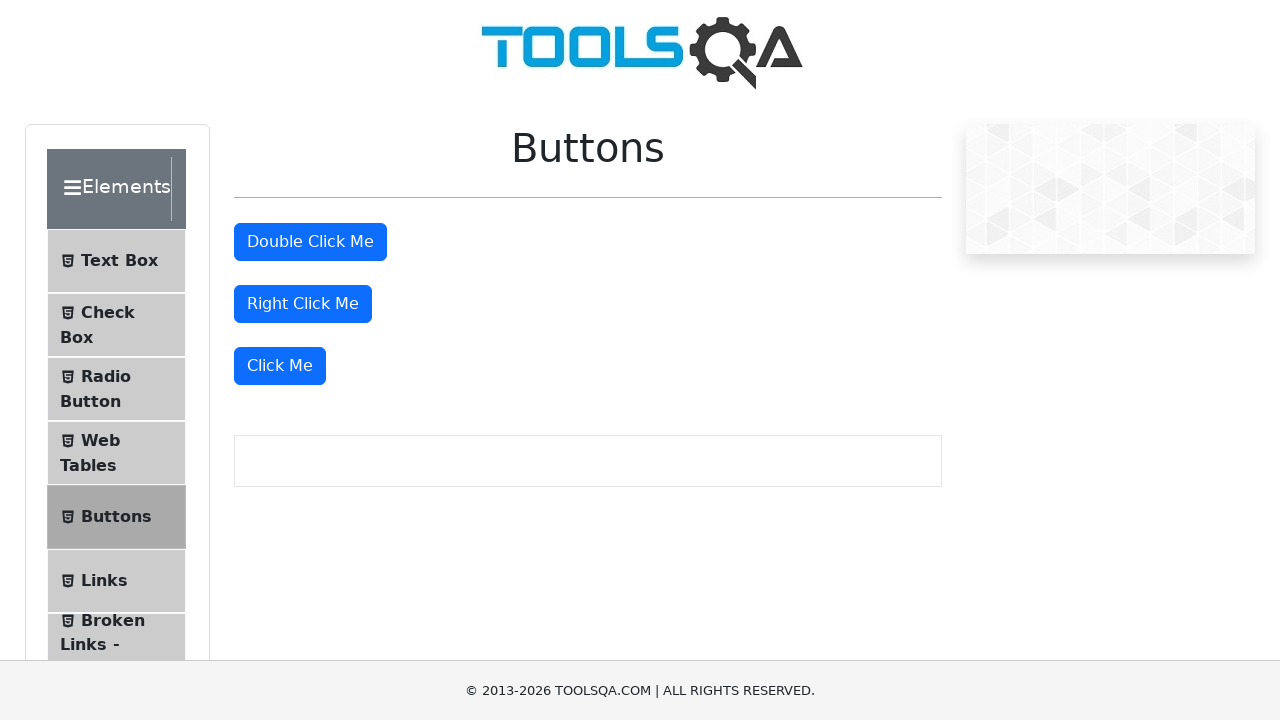

Performed double-click on the button at (303, 304) on xpath=//button[@id='rightClickBtn']
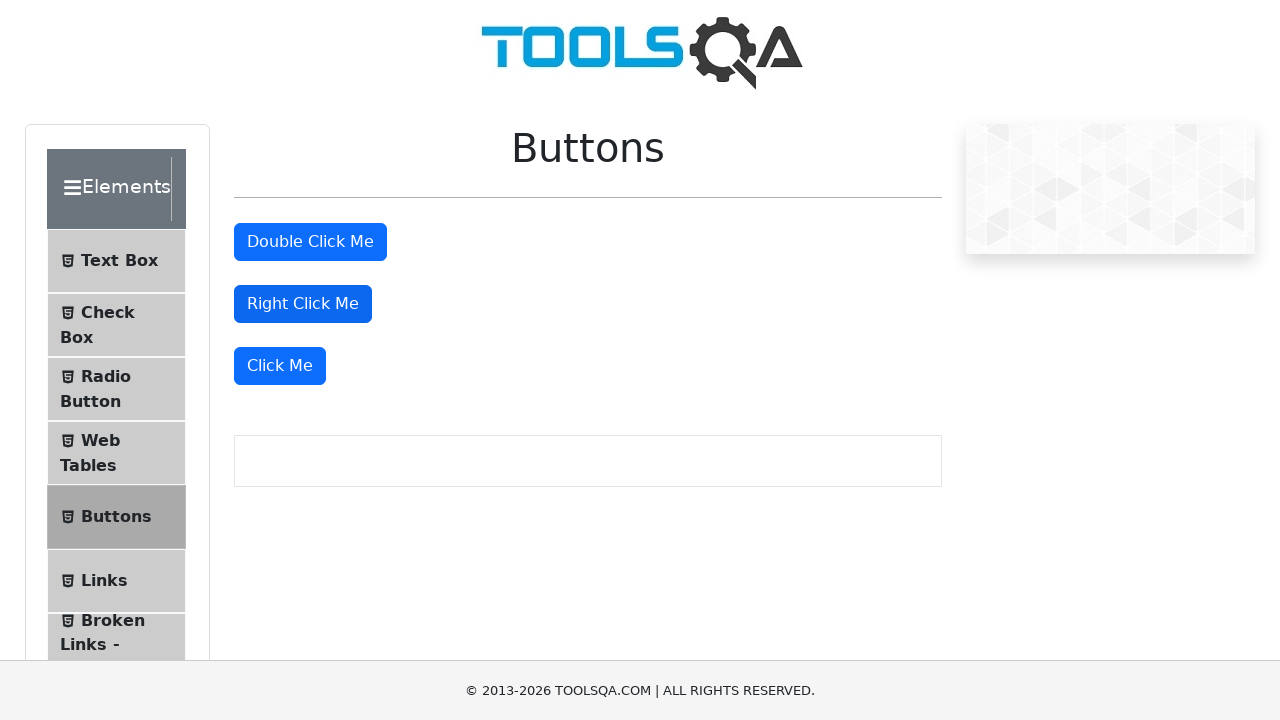

Performed right-click (context click) on the button at (303, 304) on xpath=//button[@id='rightClickBtn']
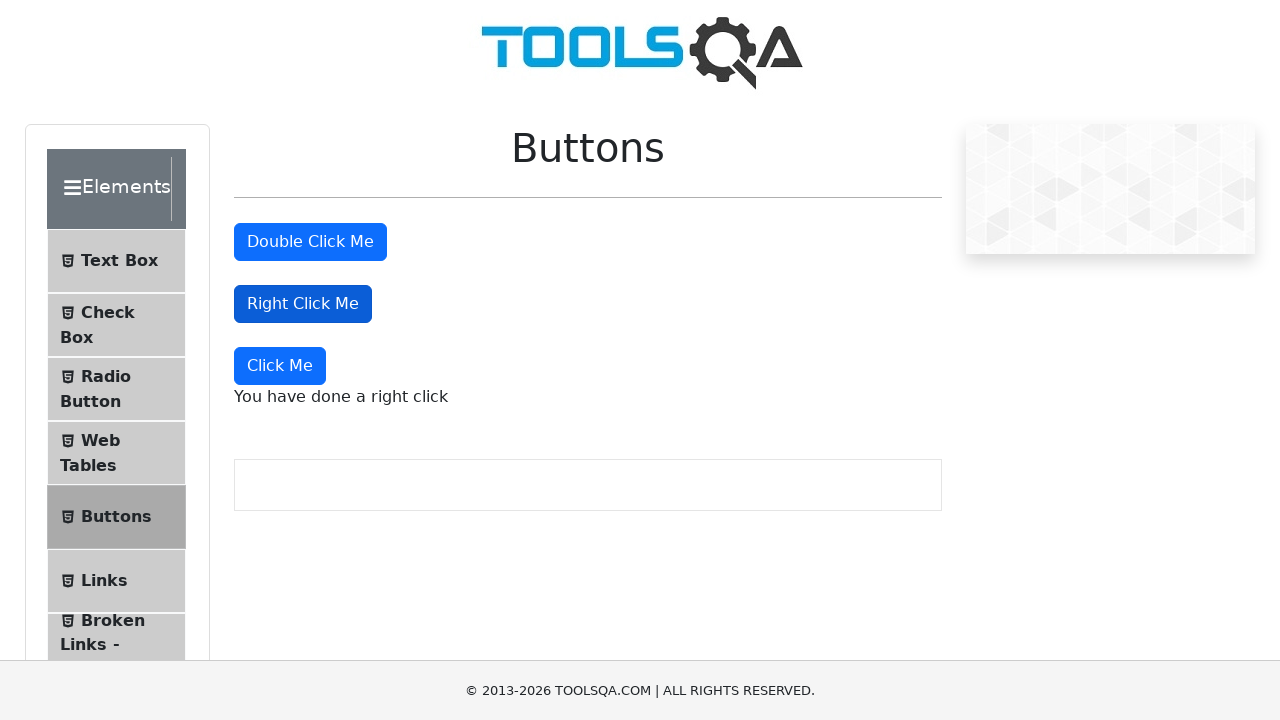

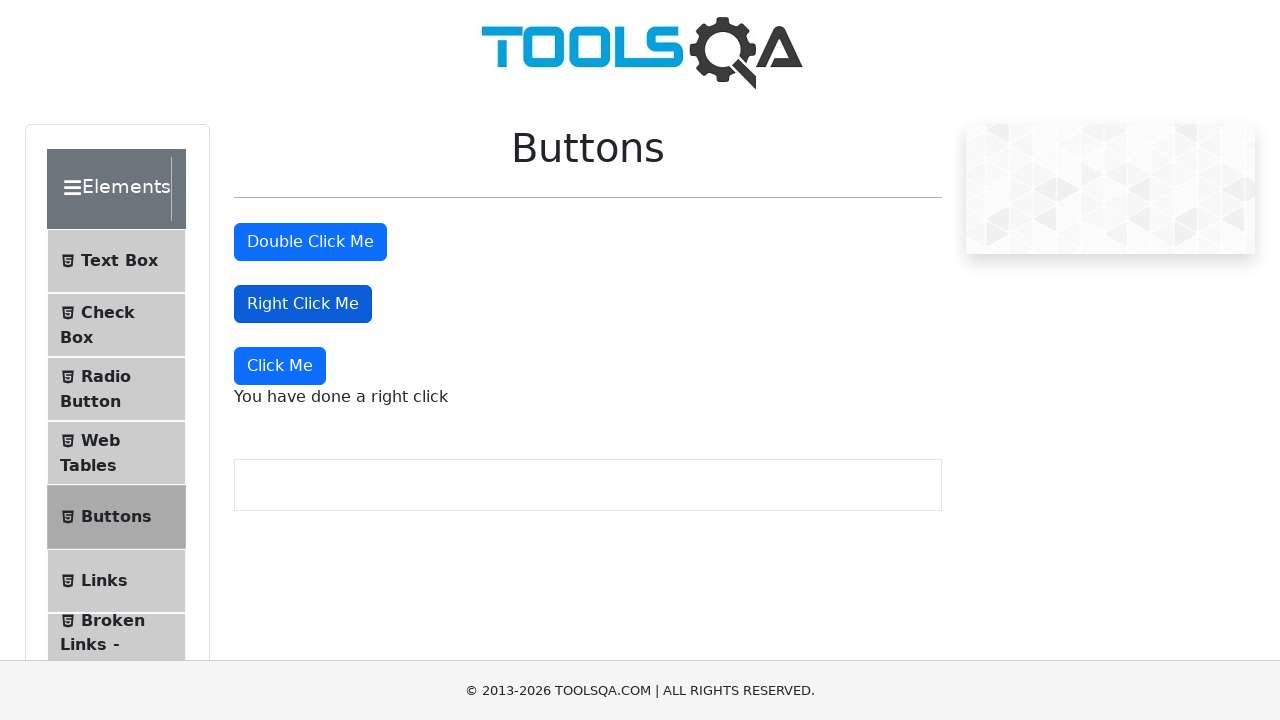